Tests that main and footer sections become visible when items are added

Starting URL: https://demo.playwright.dev/todomvc

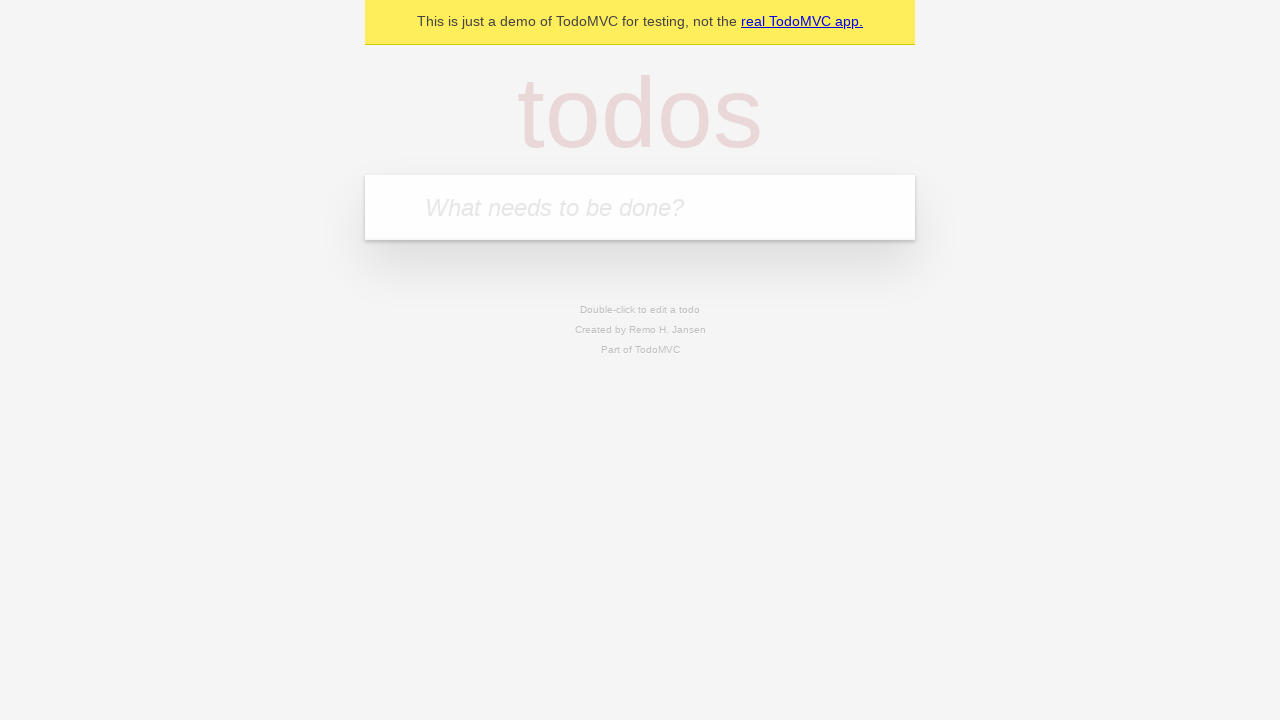

Filled new todo input with 'buy some cheese' on .new-todo
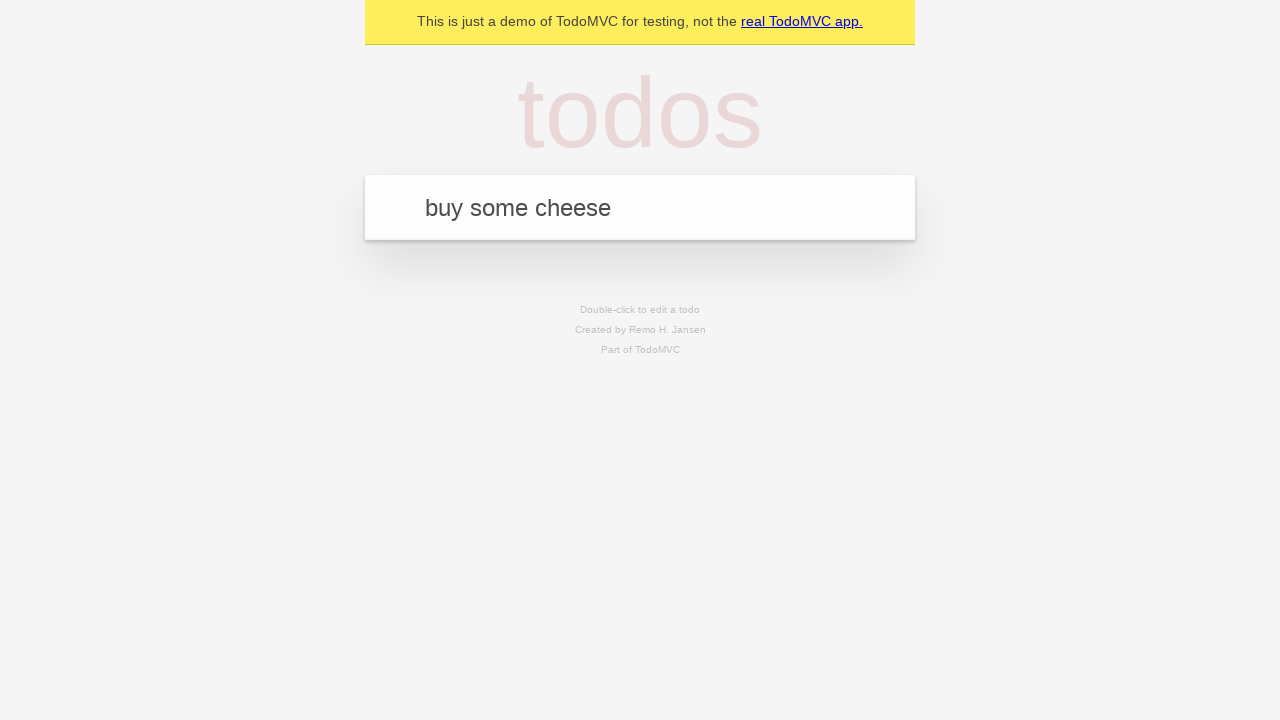

Pressed Enter to add the todo item on .new-todo
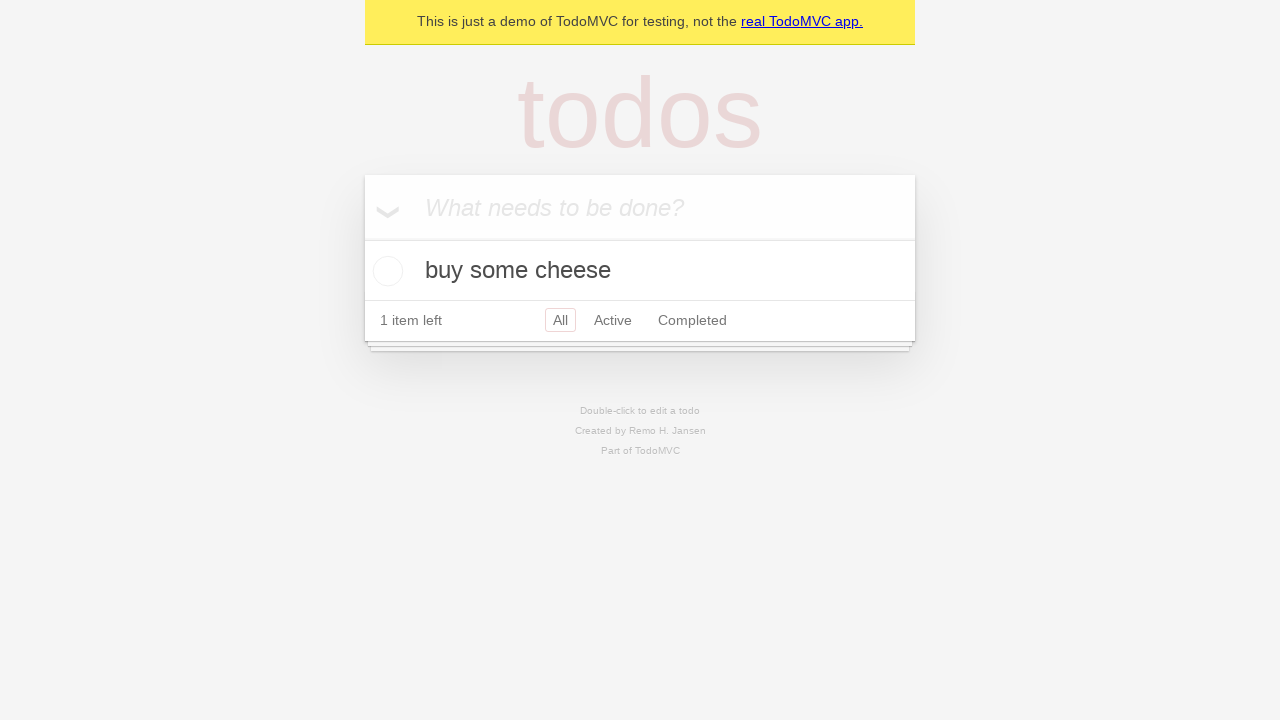

Main section became visible
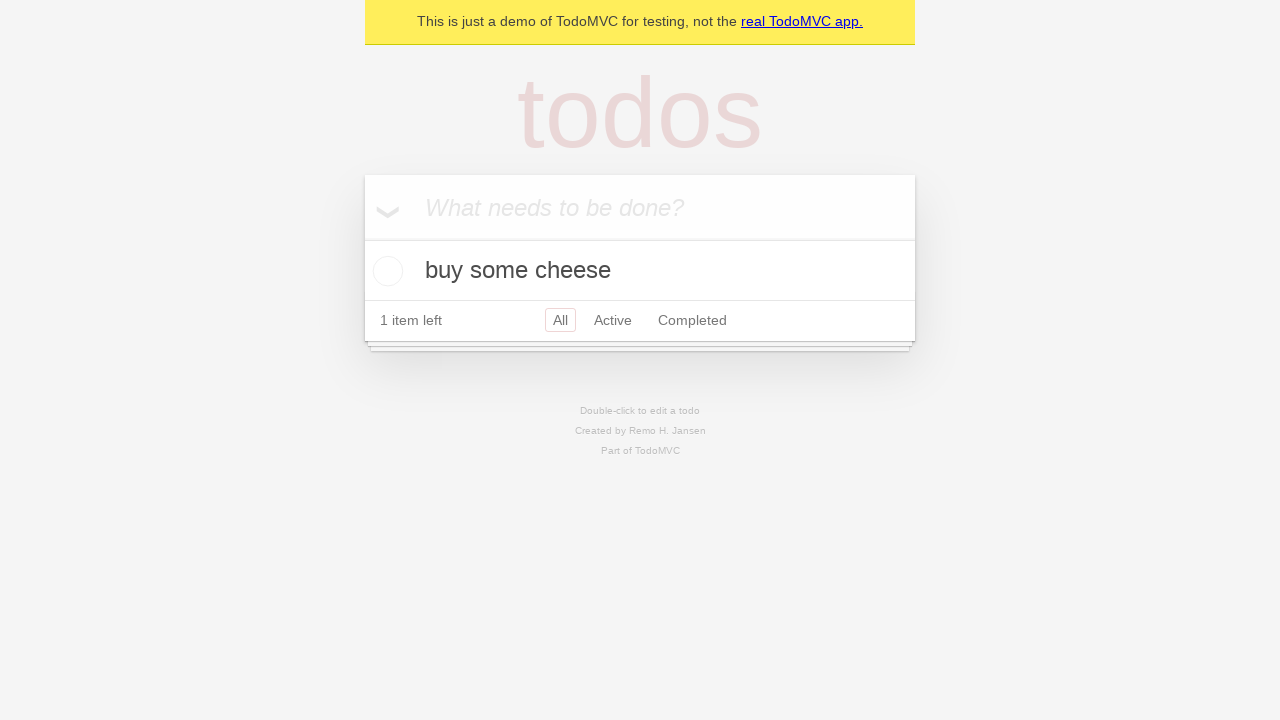

Footer section became visible
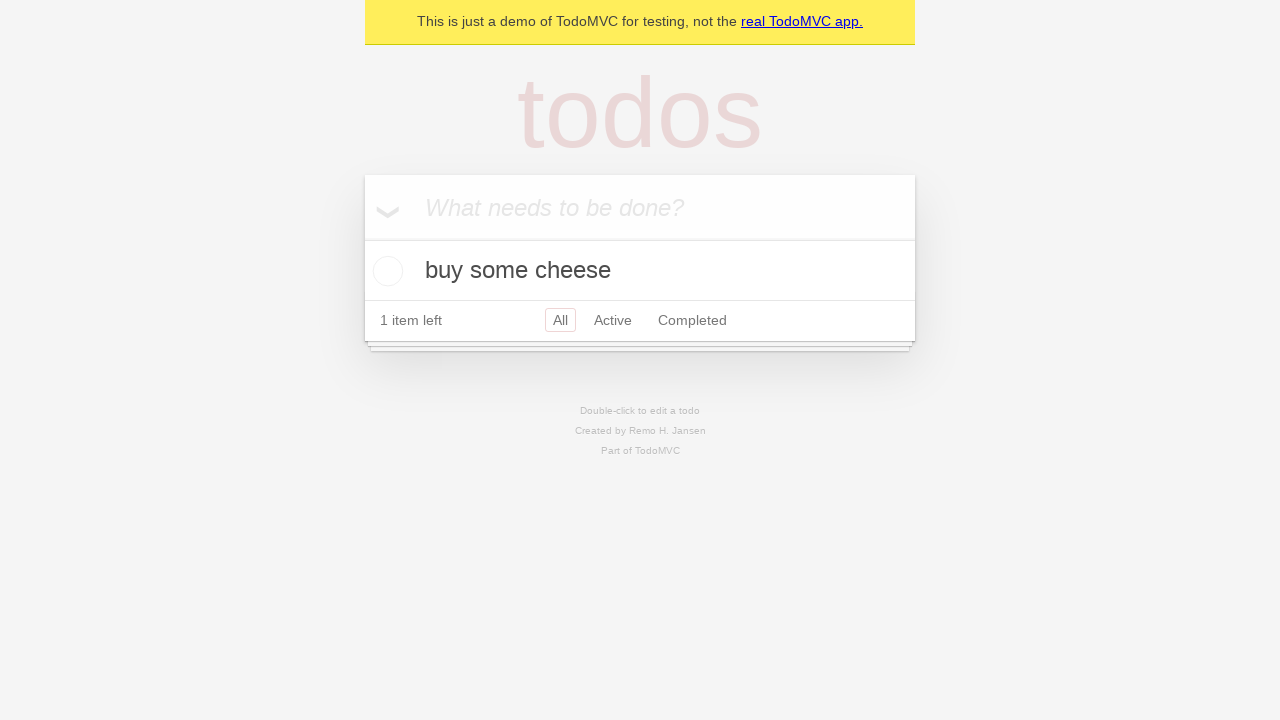

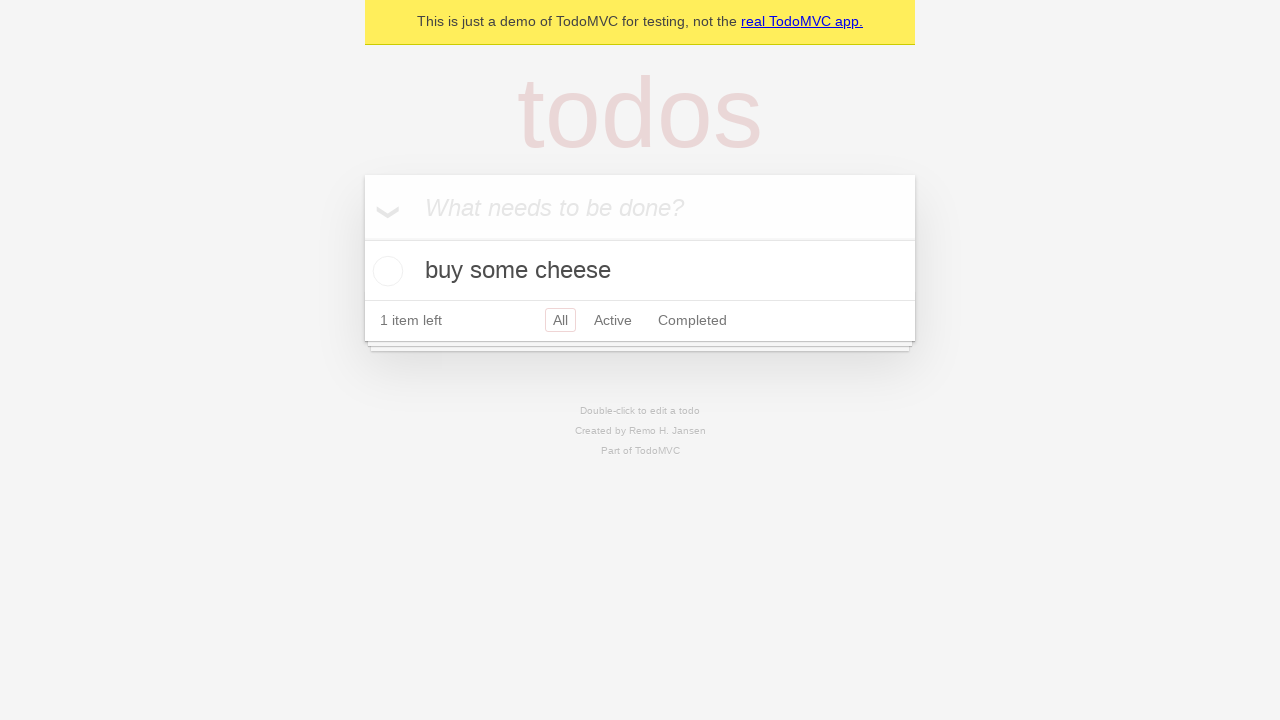